Tests the web table functionality on DemoQA by navigating to the Web Tables section and adding a new record with user information

Starting URL: https://demoqa.com/

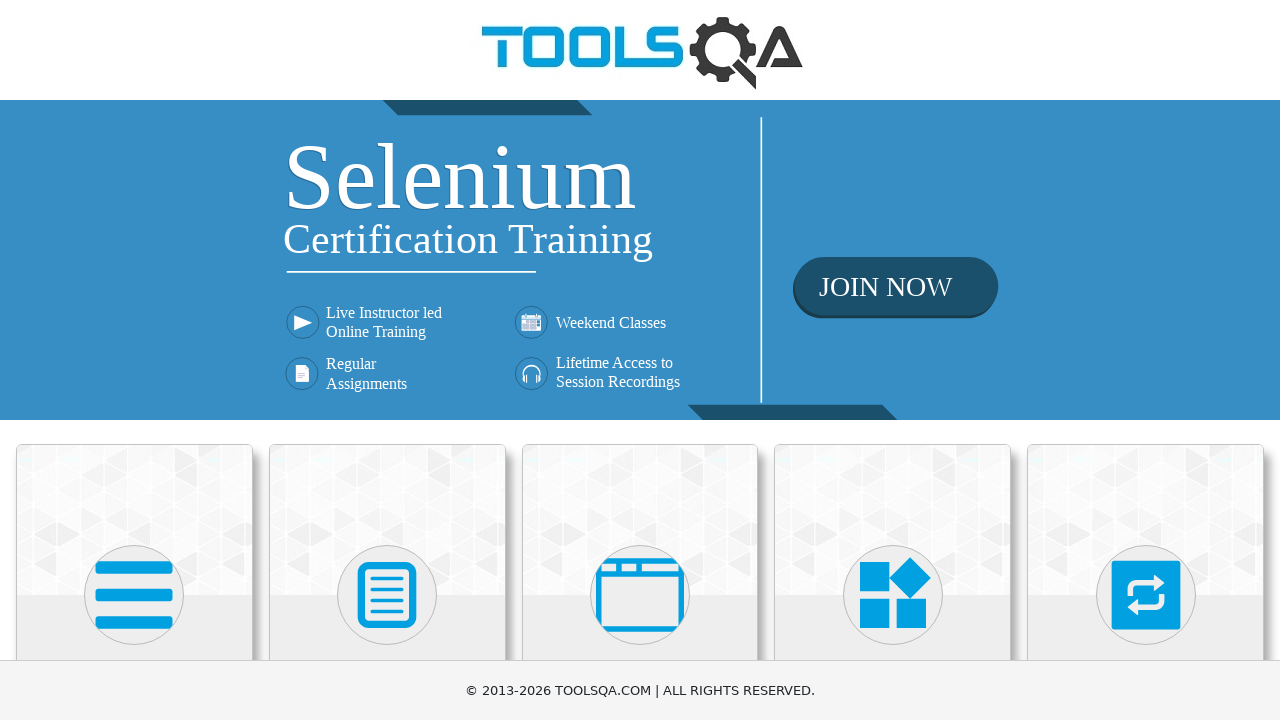

Clicked on Elements card at (134, 360) on xpath=(//div[@class='card-body'])[1]
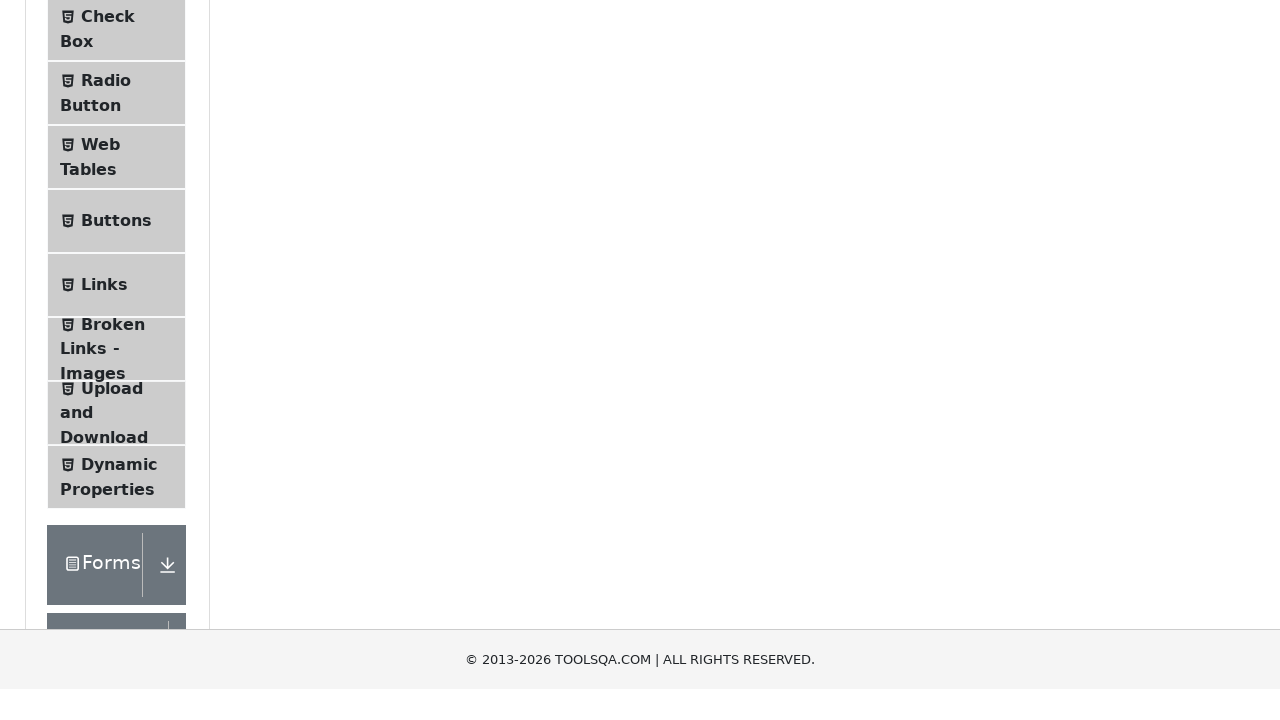

Clicked on Web Tables menu item at (100, 440) on xpath=//span[text()='Web Tables']
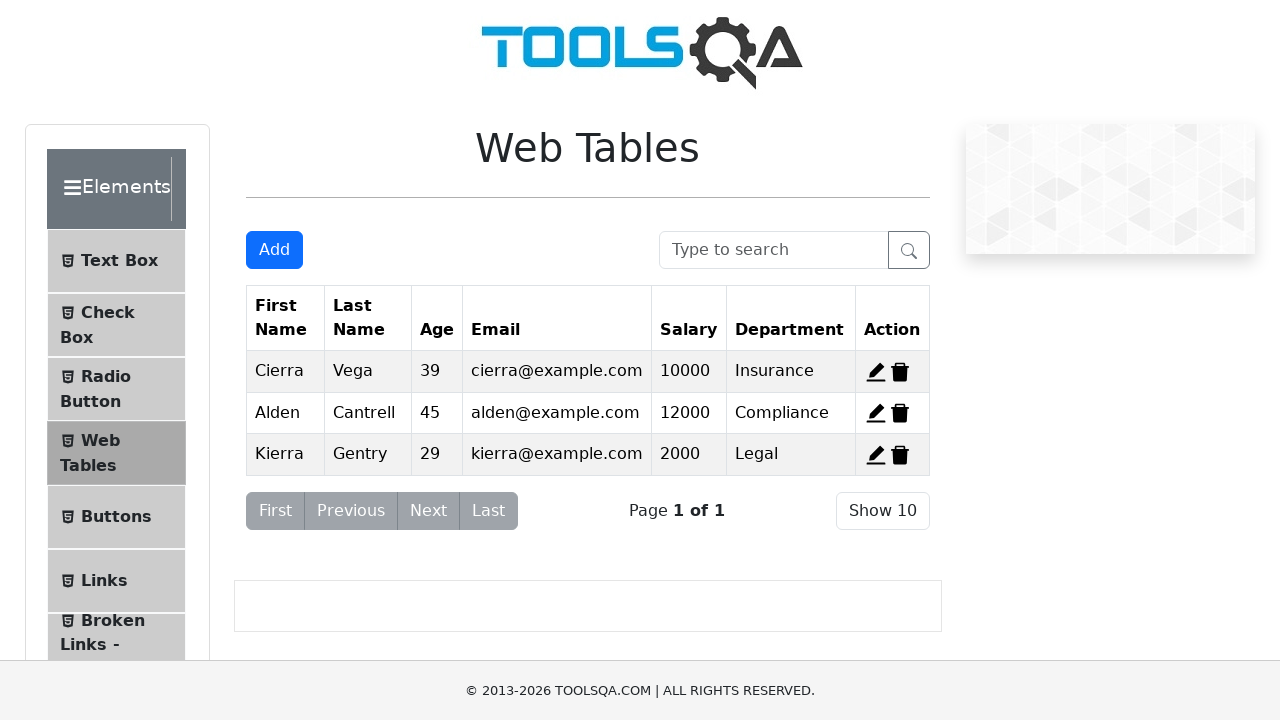

Clicked Add button to open registration form at (274, 250) on #addNewRecordButton
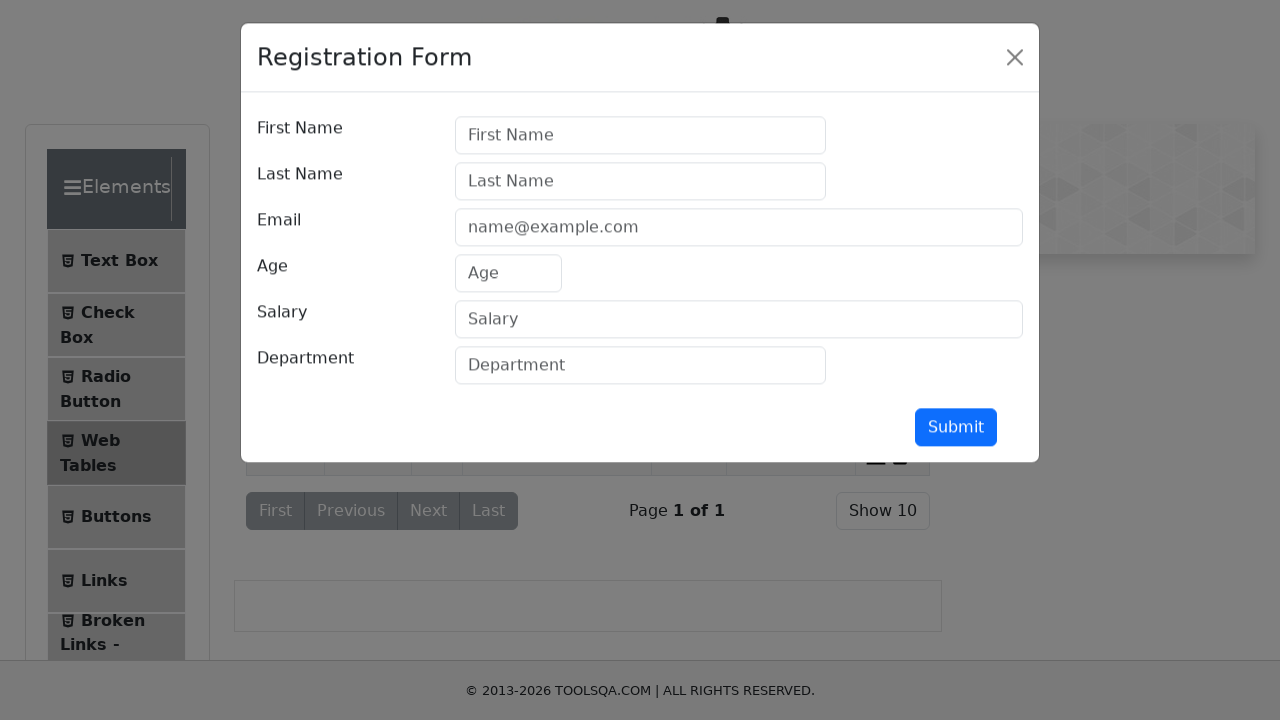

Filled in first name: Duran on #firstName
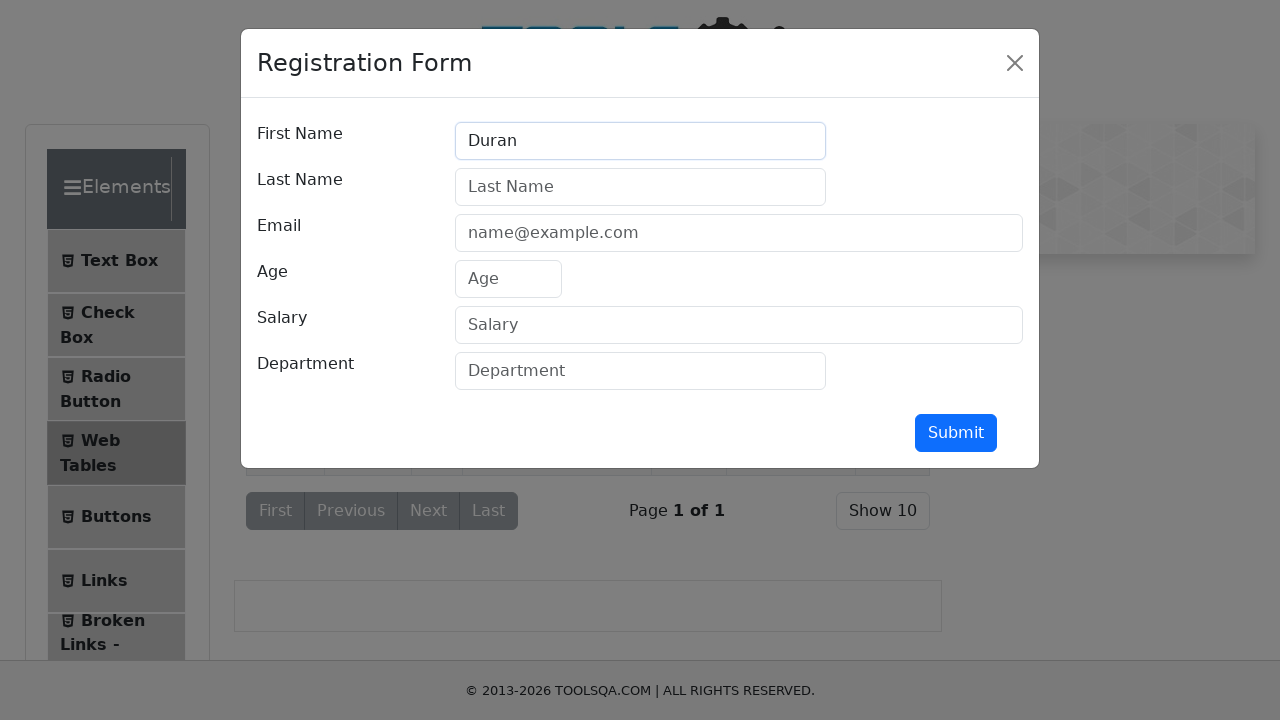

Filled in last name: Unverdi on #lastName
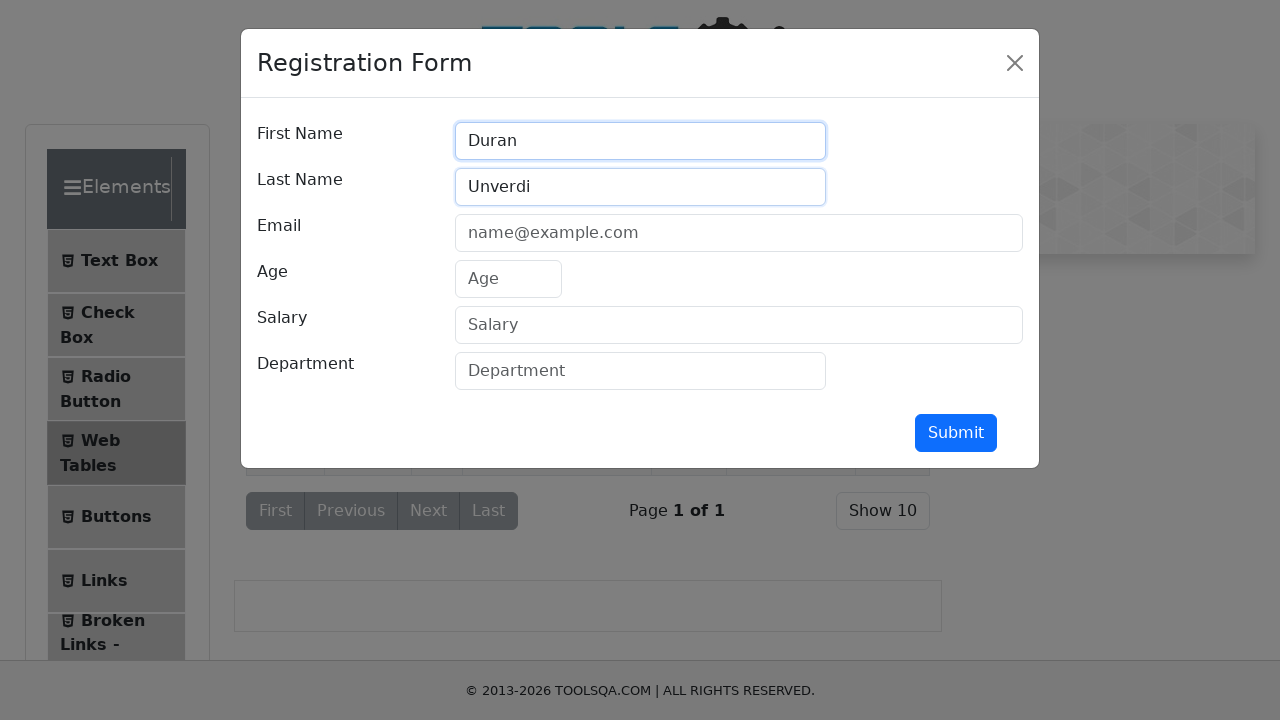

Filled in email: duran.unverdi@gmail.com on #userEmail
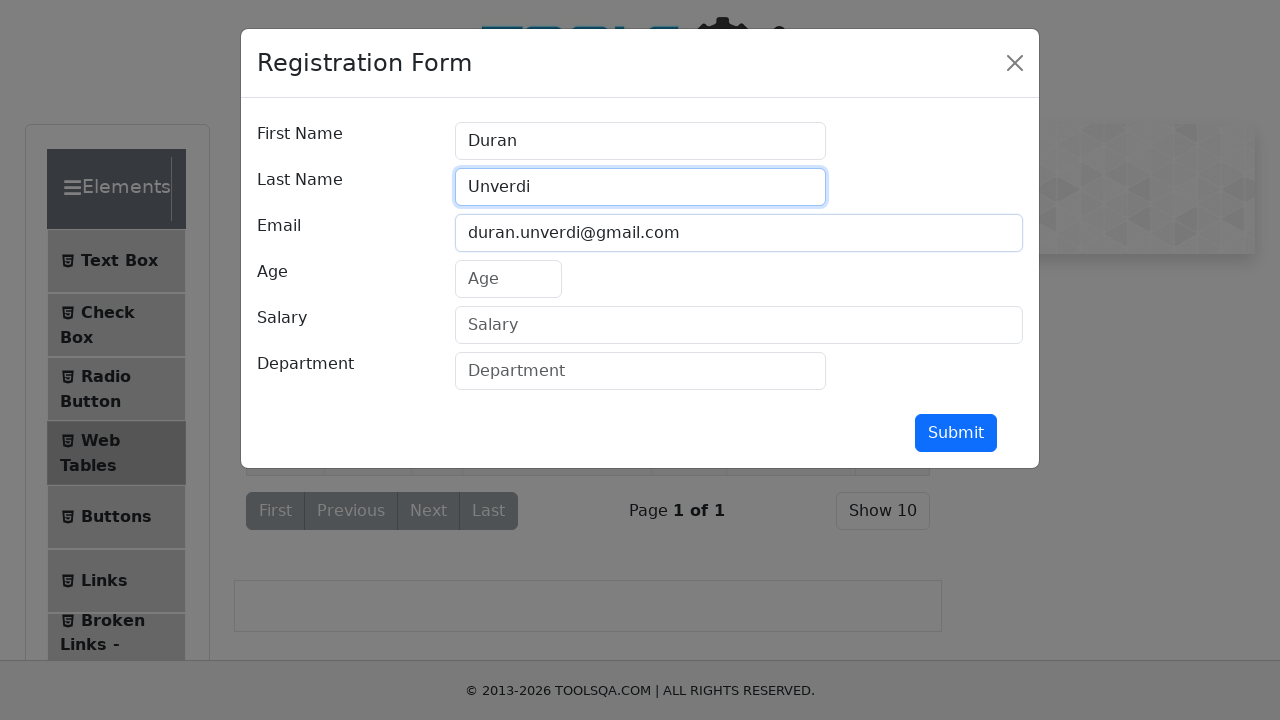

Filled in age: 34 on #age
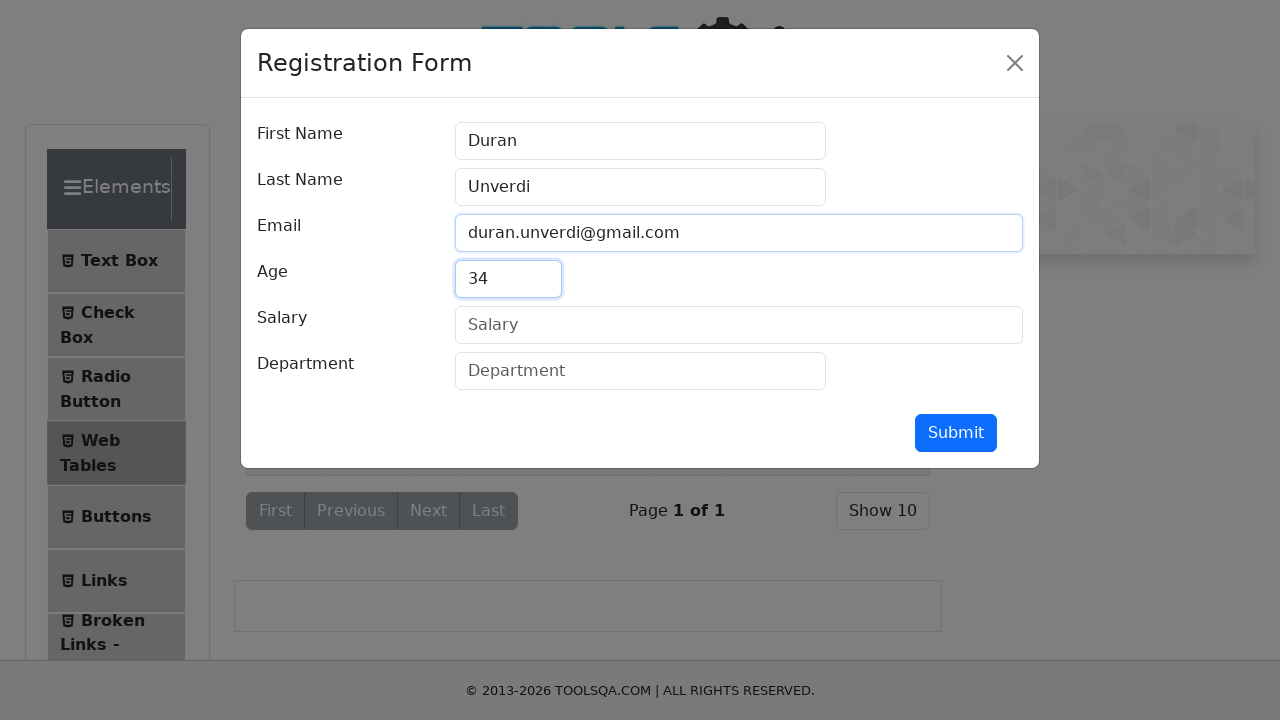

Filled in salary: 50000 on #salary
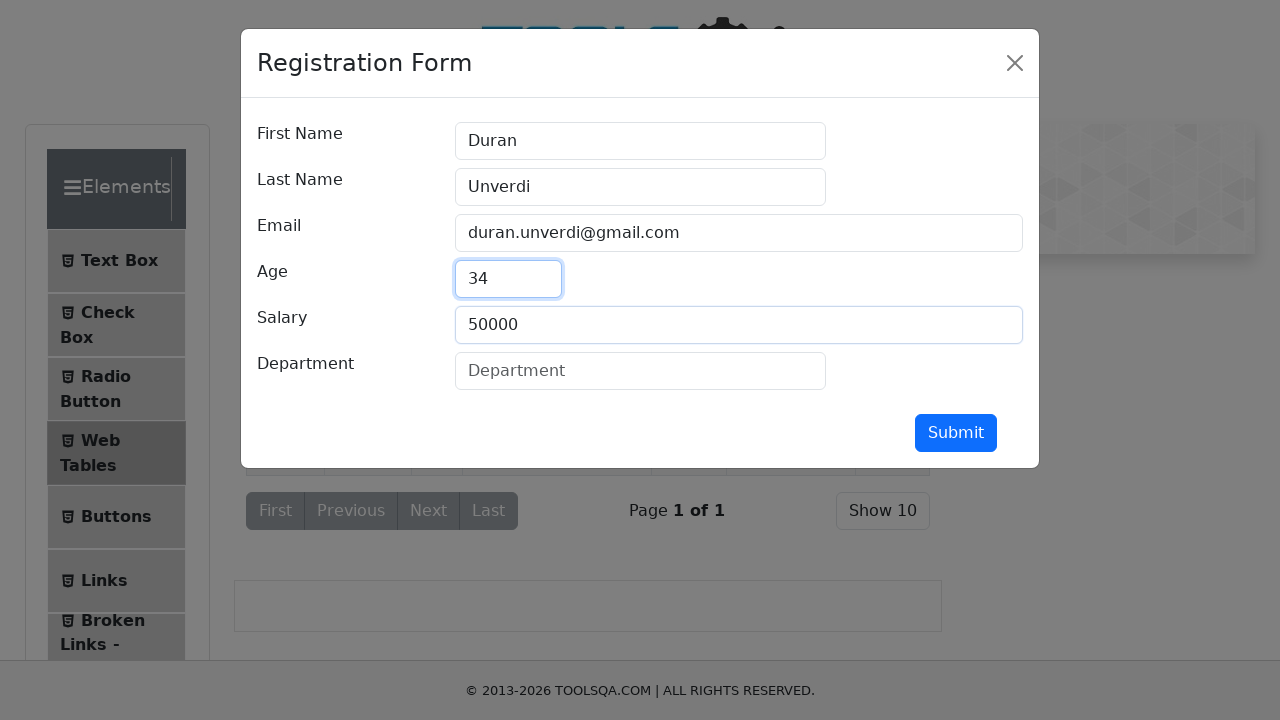

Filled in department: Engineering on #department
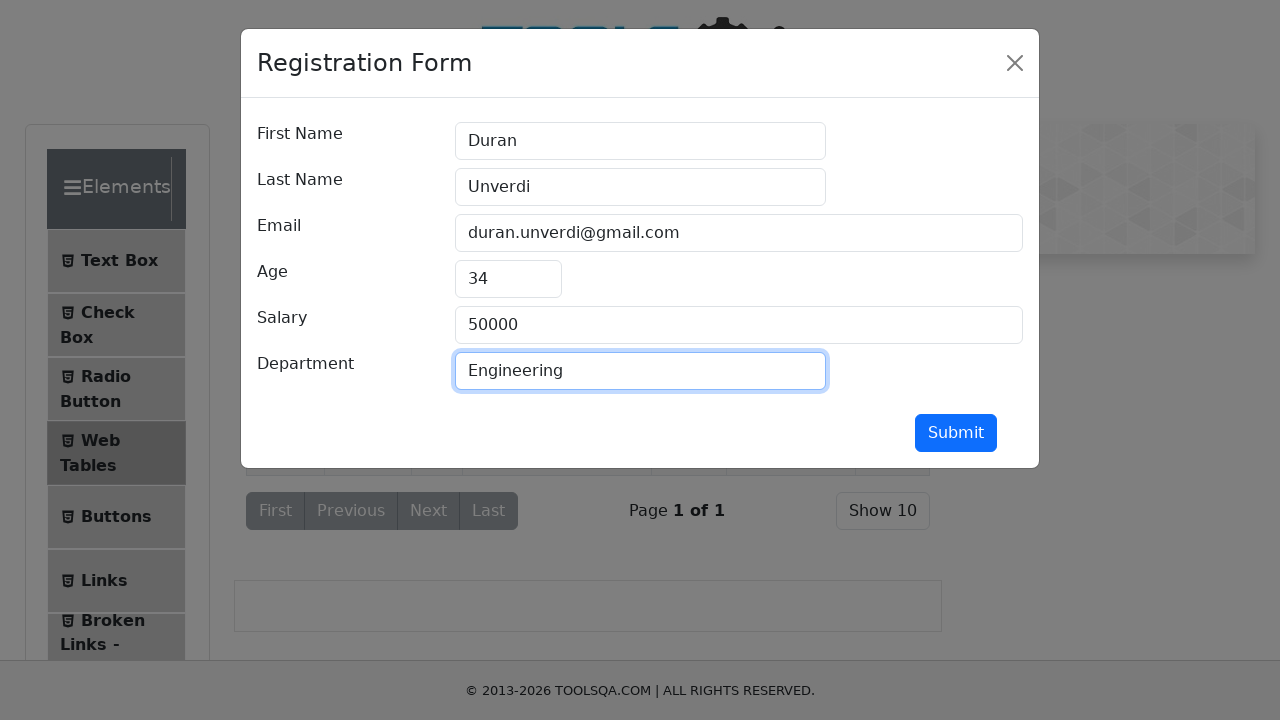

Submitted the registration form with user information at (956, 433) on #submit
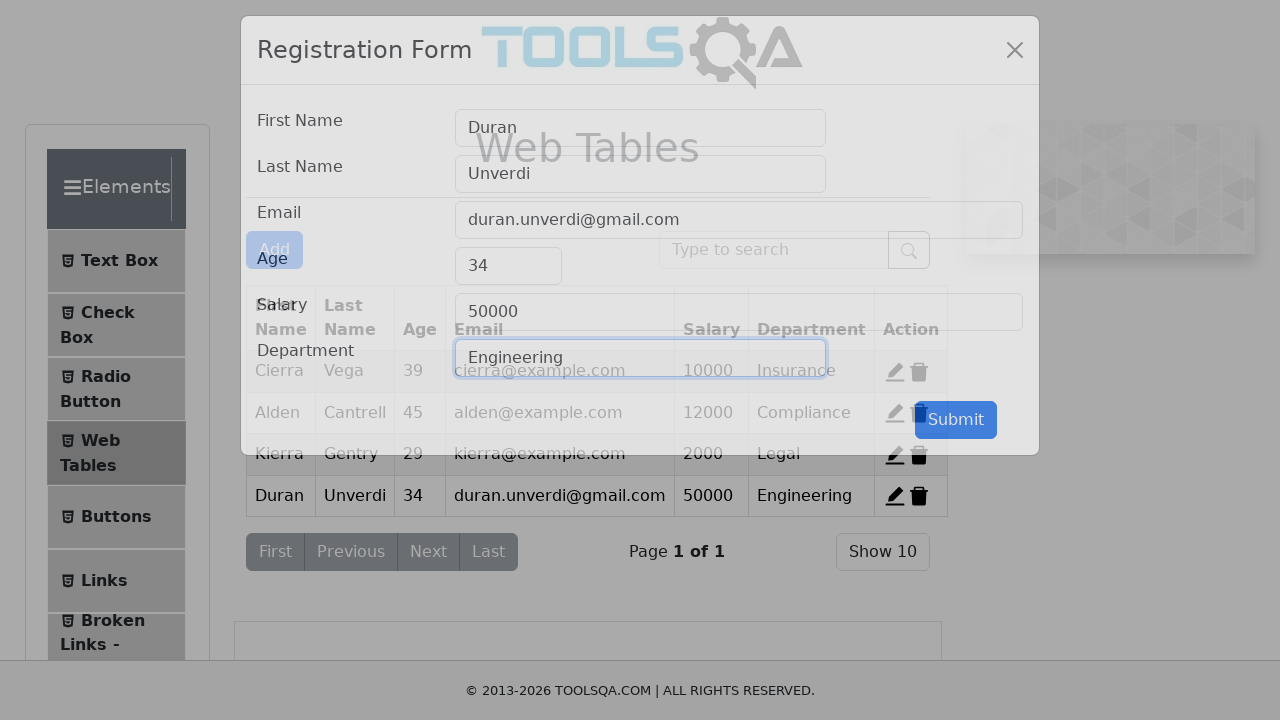

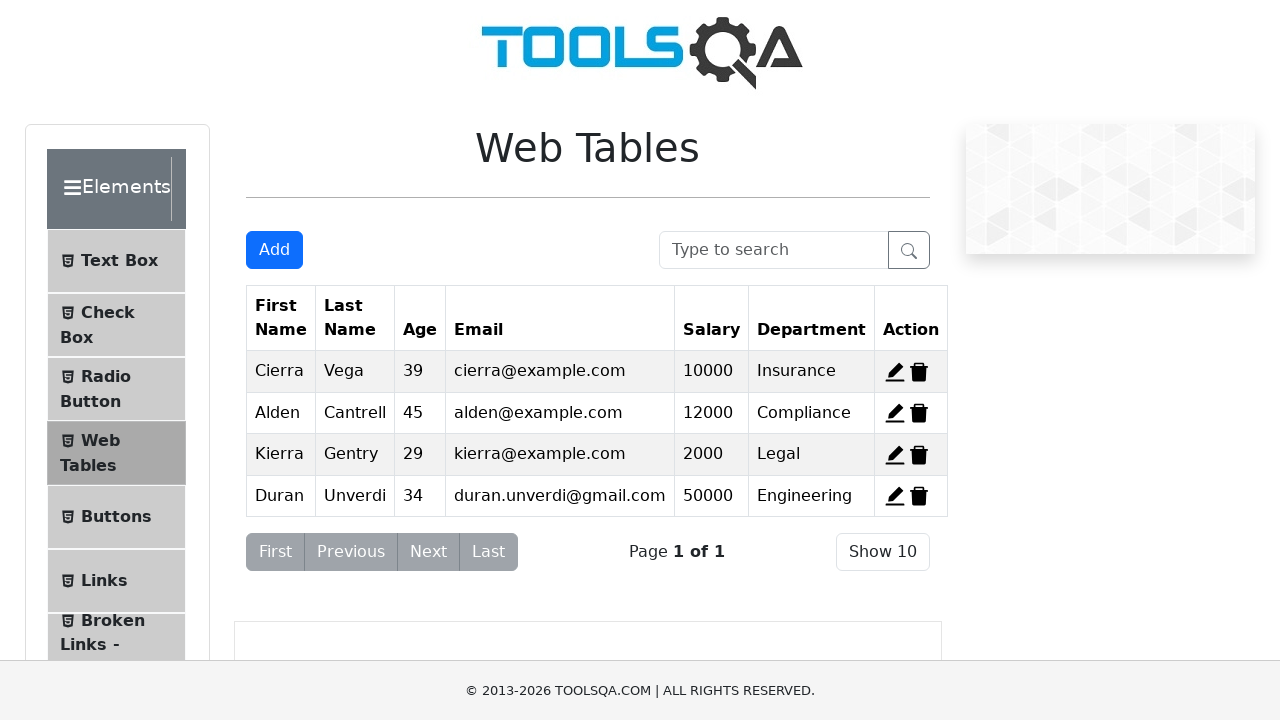